Tests various input field interactions on an edit page including entering text, appending text with tab key, clearing fields, and verifying field states (disabled and readonly)

Starting URL: https://letcode.in/edit

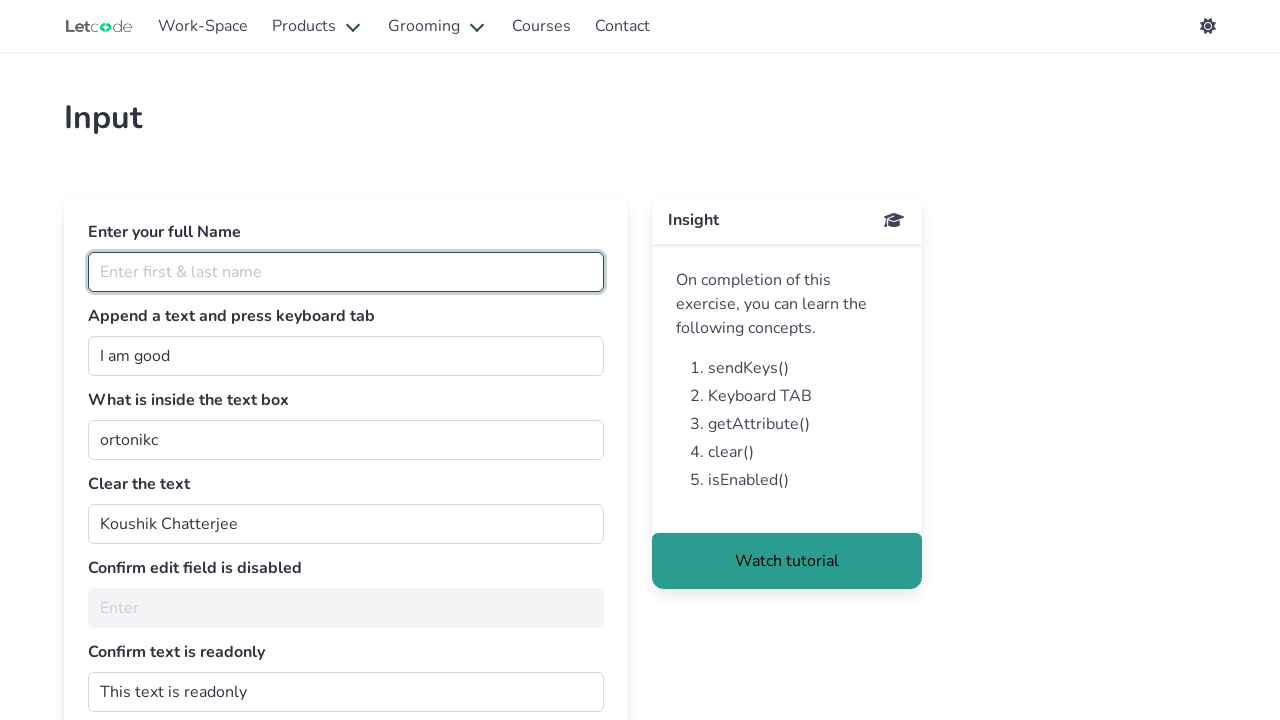

Filled fullName field with 'Vinothini' on #fullName
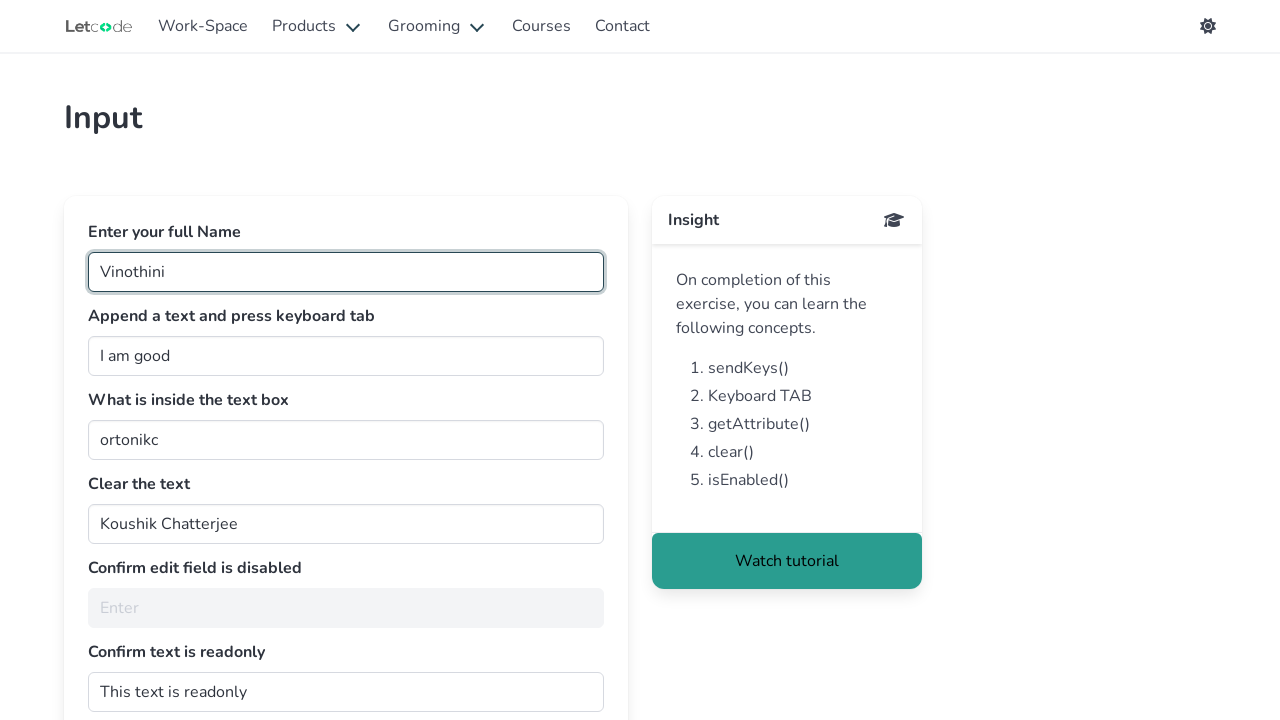

Filled join field with ' Girl' on #join
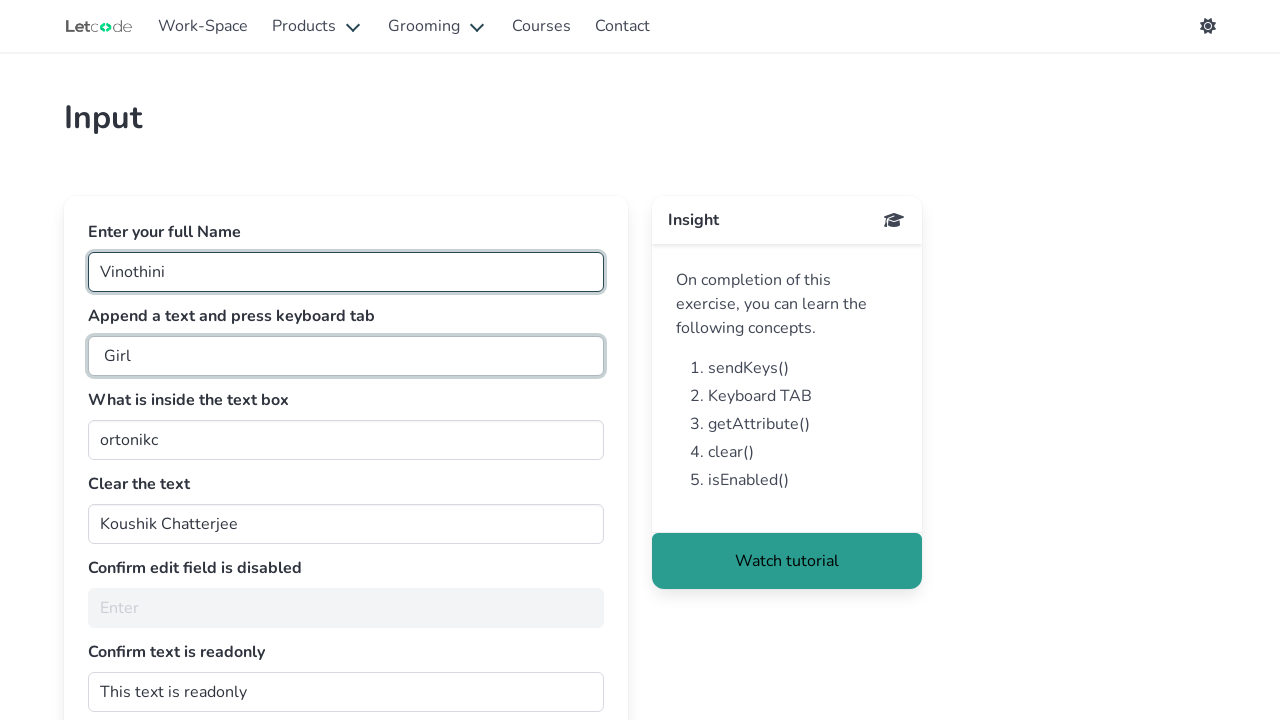

Pressed Tab key to move to next field
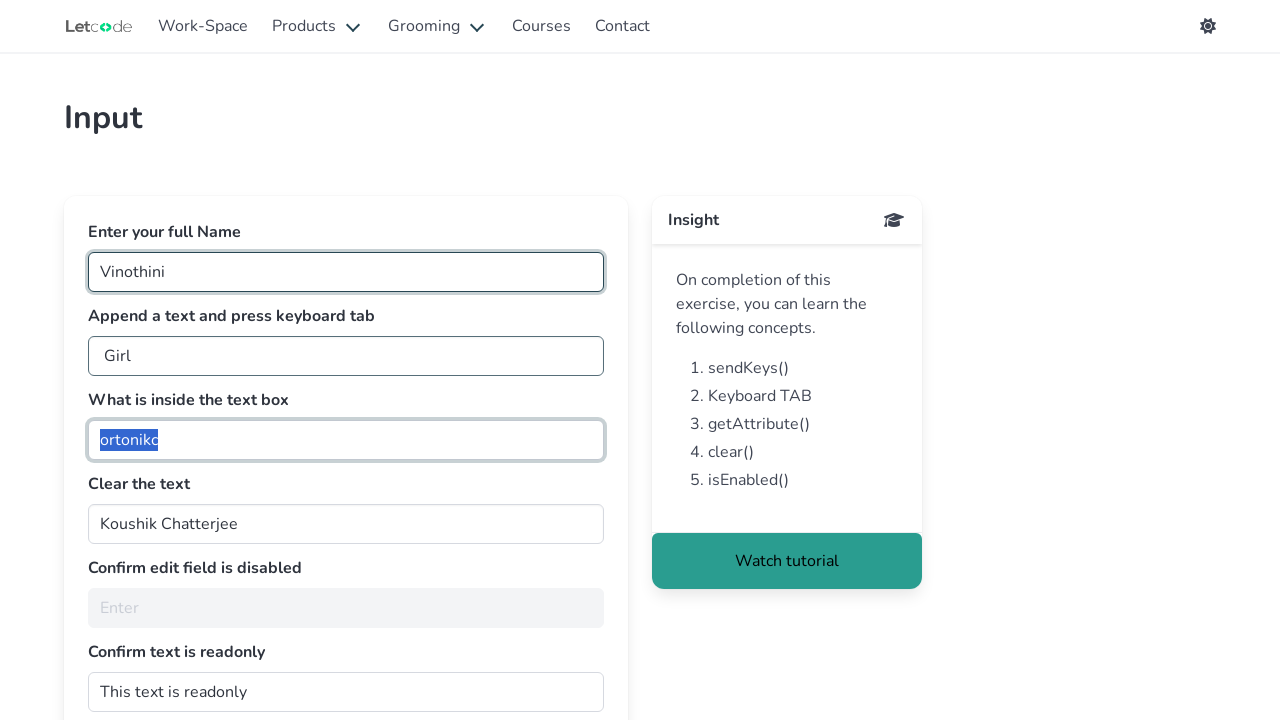

Retrieved value from getMe field: 'ortonikc'
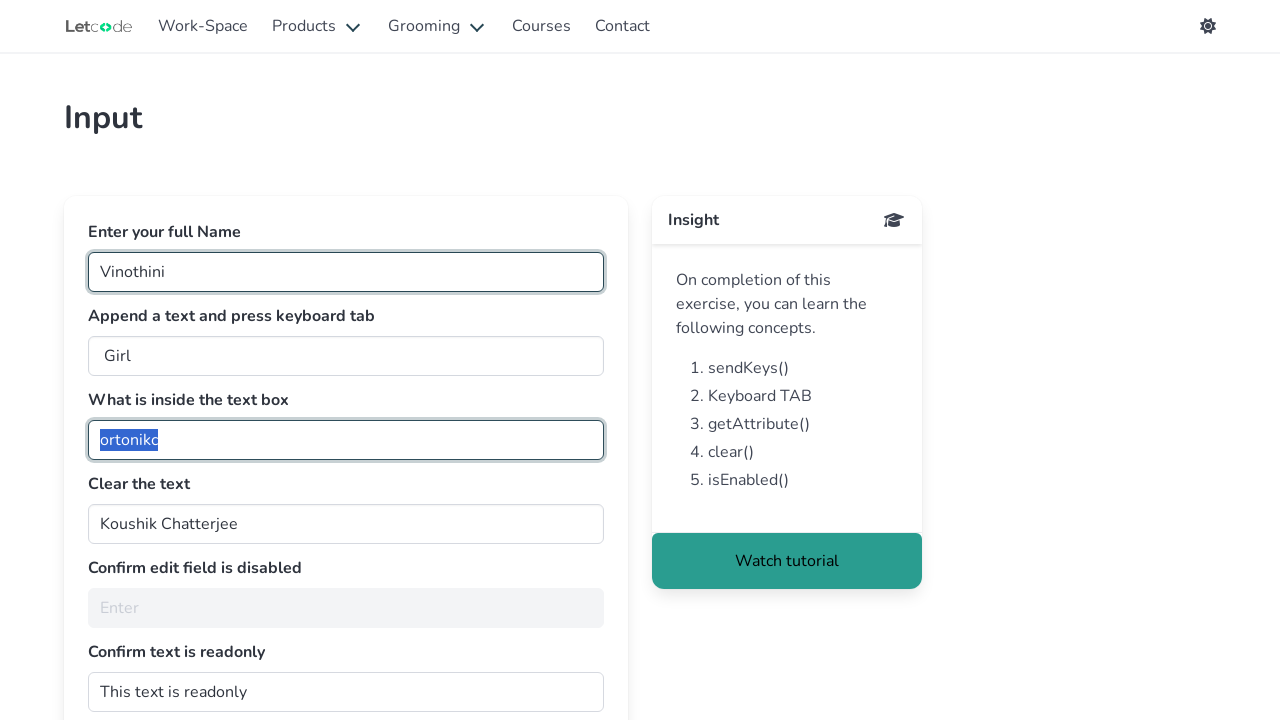

Cleared text in clearMe field on #clearMe
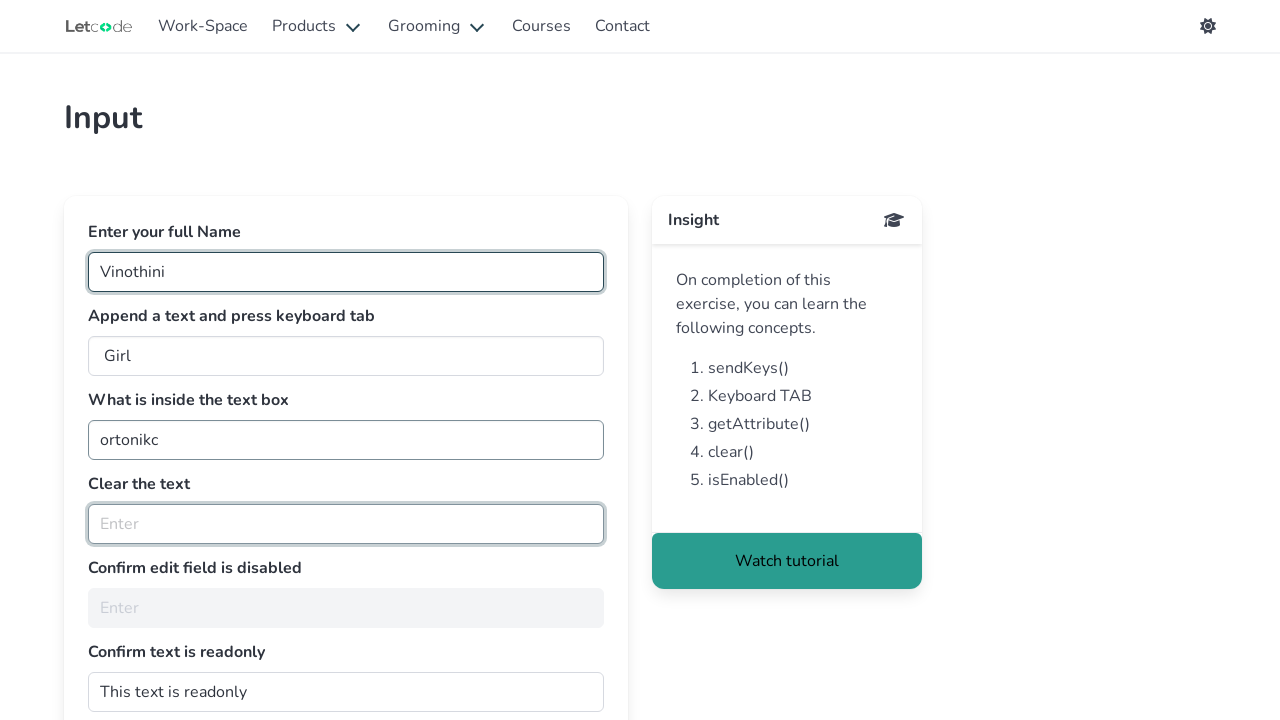

Verified noEdit field disabled status: False
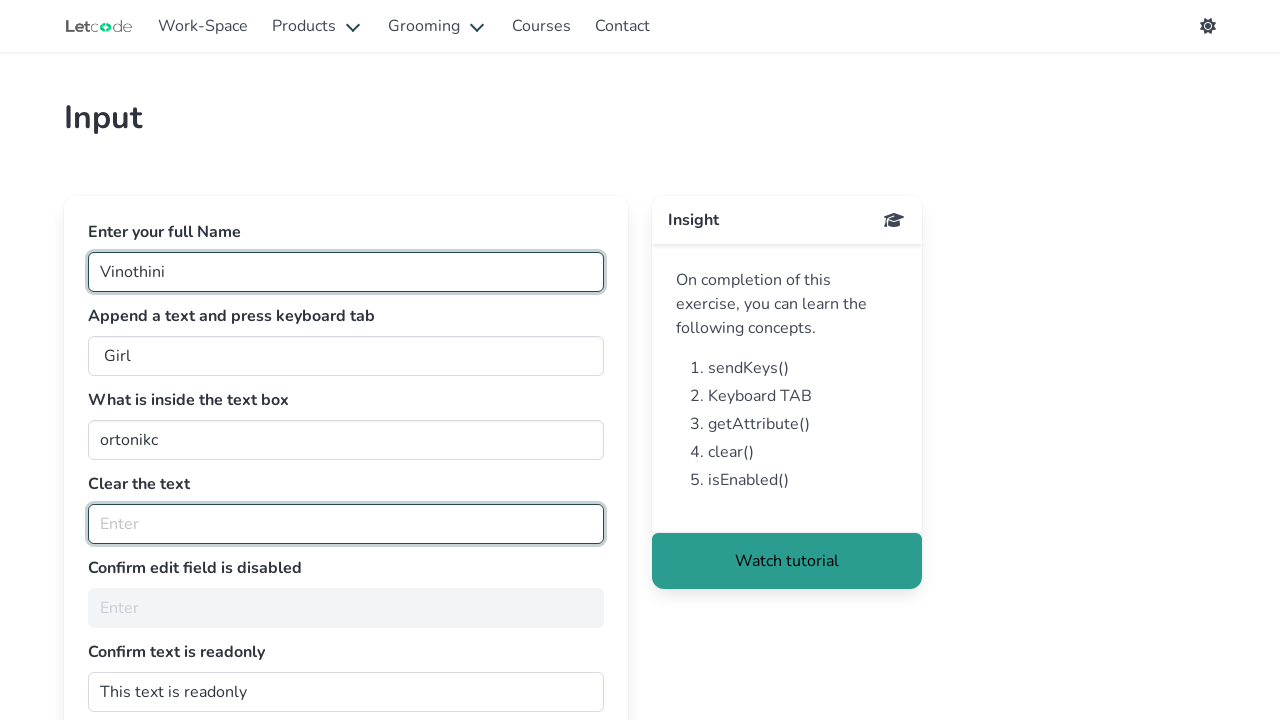

Verified dontwrite field readonly status: 
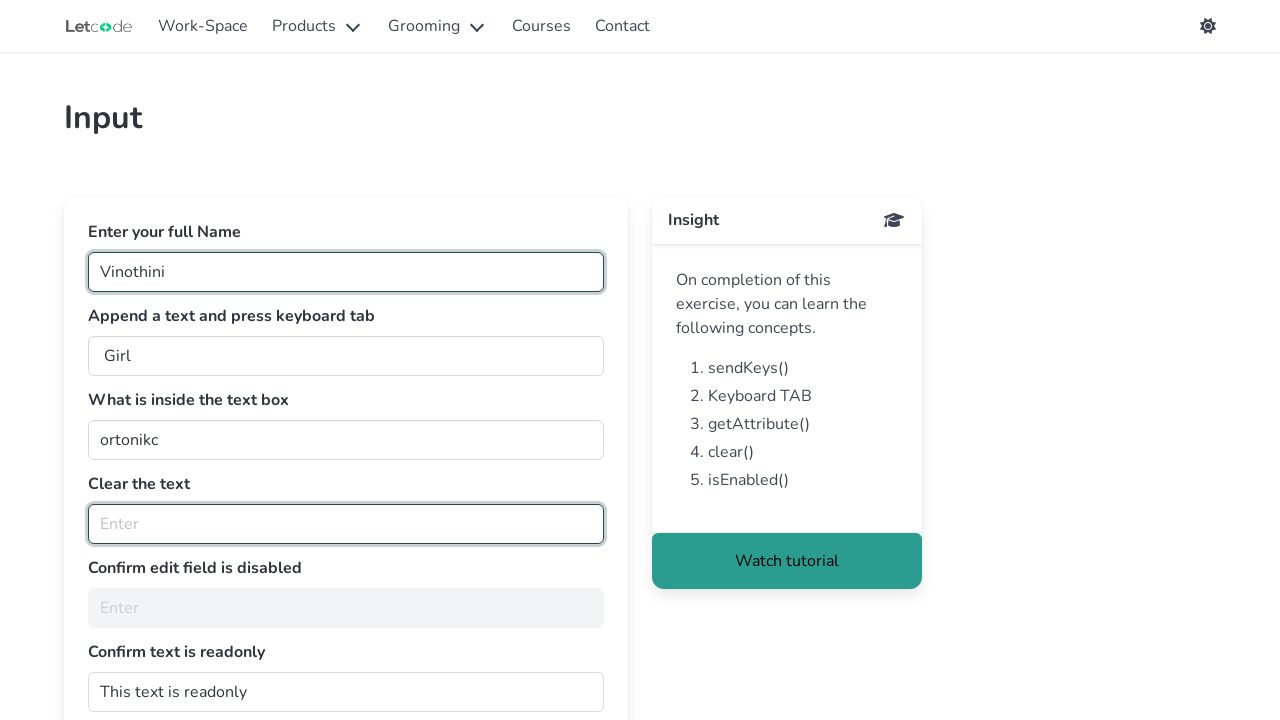

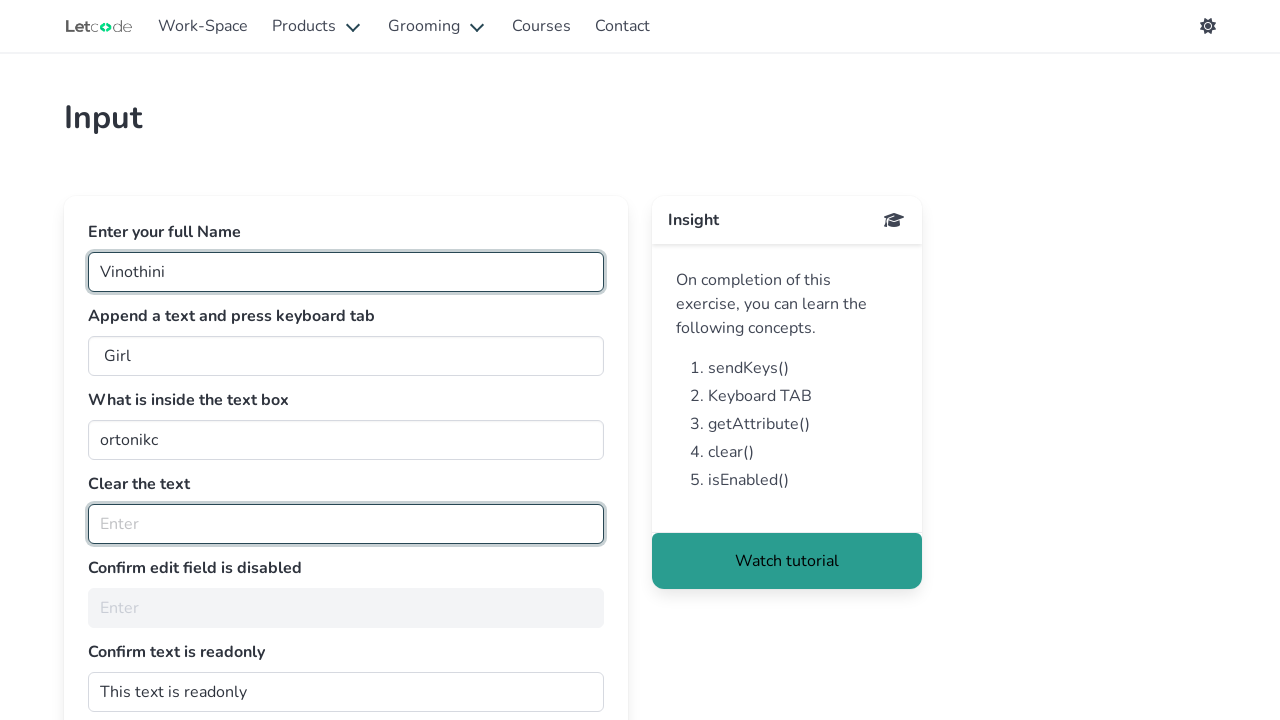